Tests the product search functionality on Apollo Pharmacy website by clicking the search area, entering "Paracetamol" as a search term, waiting for autocomplete suggestions to appear, and selecting the first suggestion from the list.

Starting URL: https://www.apollopharmacy.in/

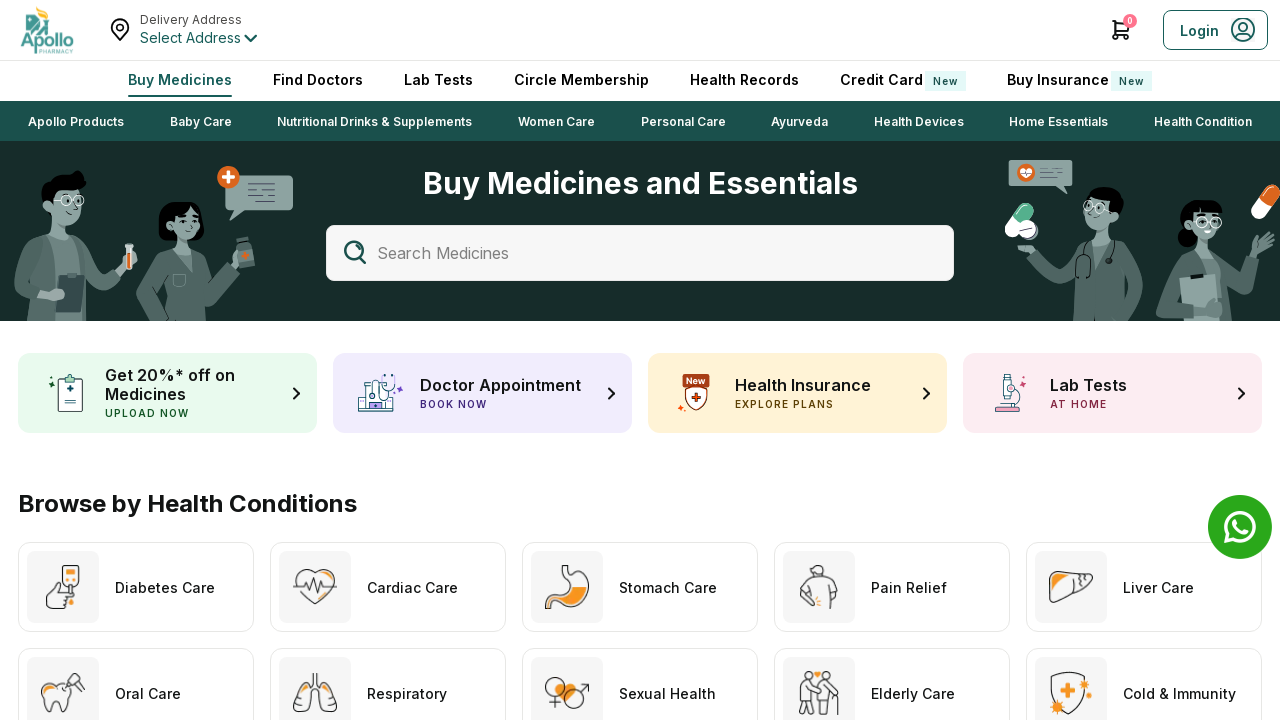

Clicked on the search area to activate it at (640, 253) on (//div[@id='mainContainerCT']/div)[1]/div/div/div/div
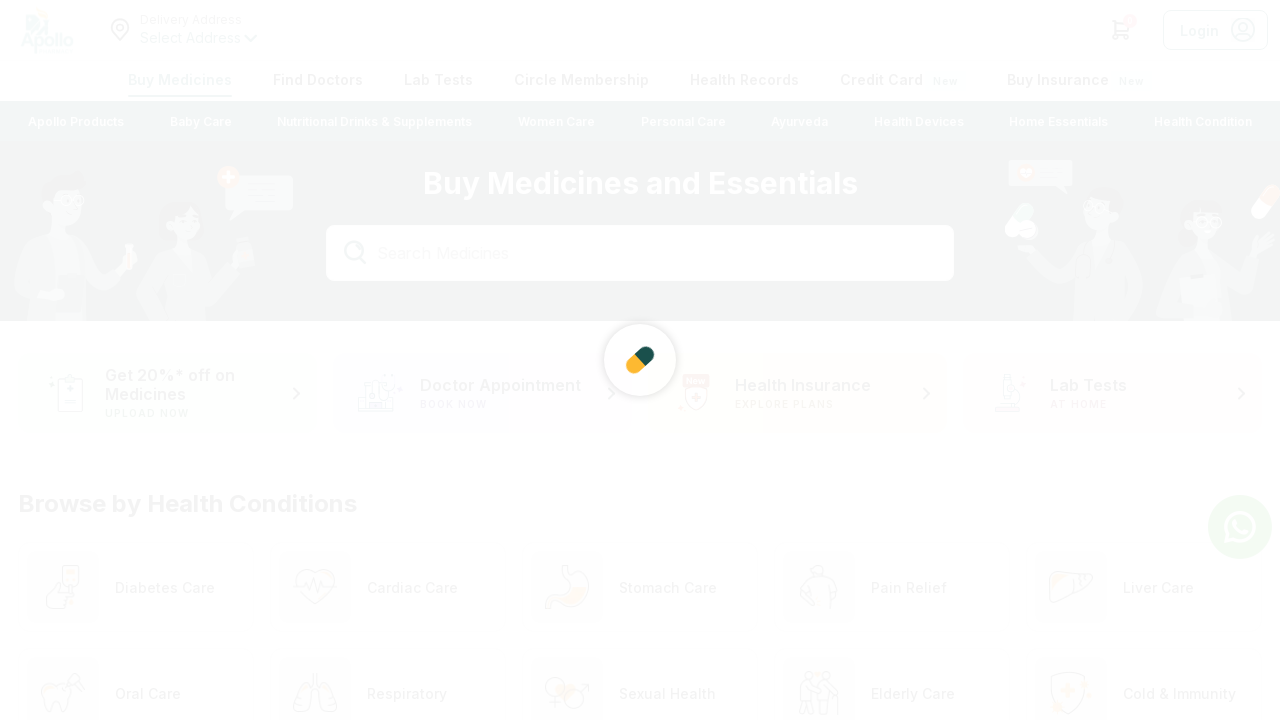

Entered 'Paracetamol' in the search field on #searchProduct
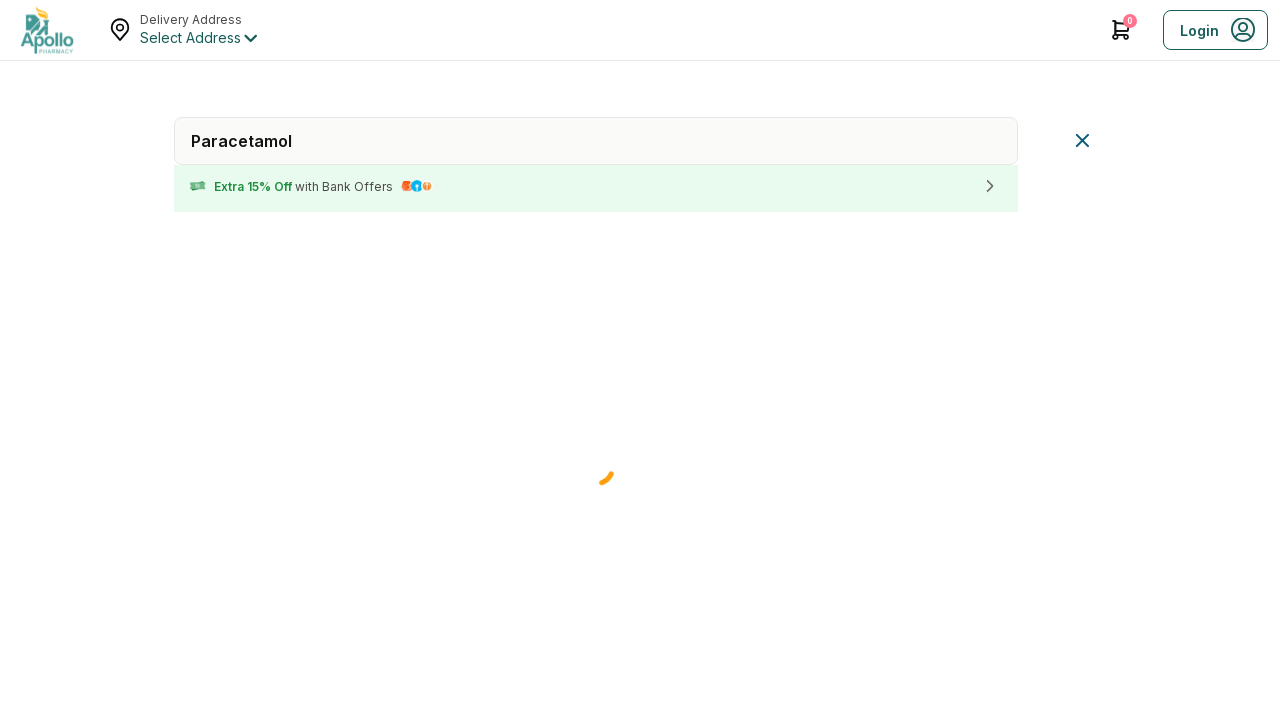

Autocomplete suggestions appeared
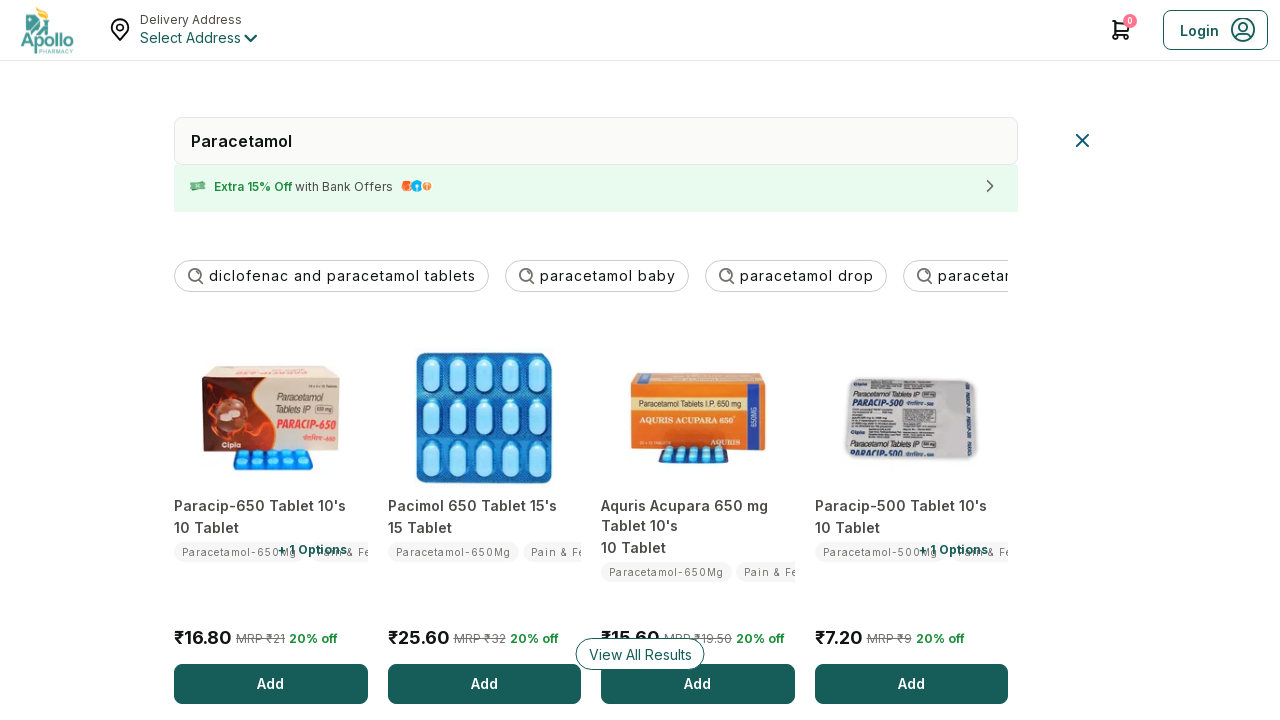

Clicked on the first autocomplete suggestion at (271, 528) on div.MedicineAutoSearch_searchList___m_g7 ul li >> nth=0
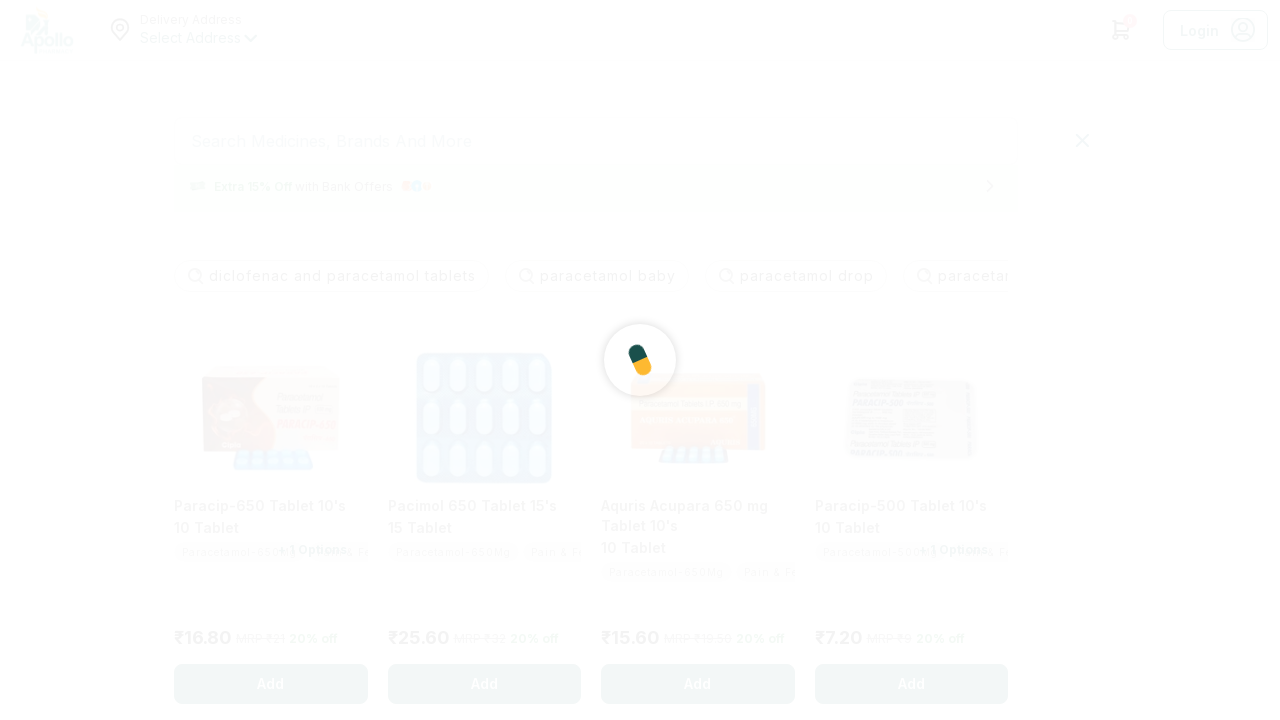

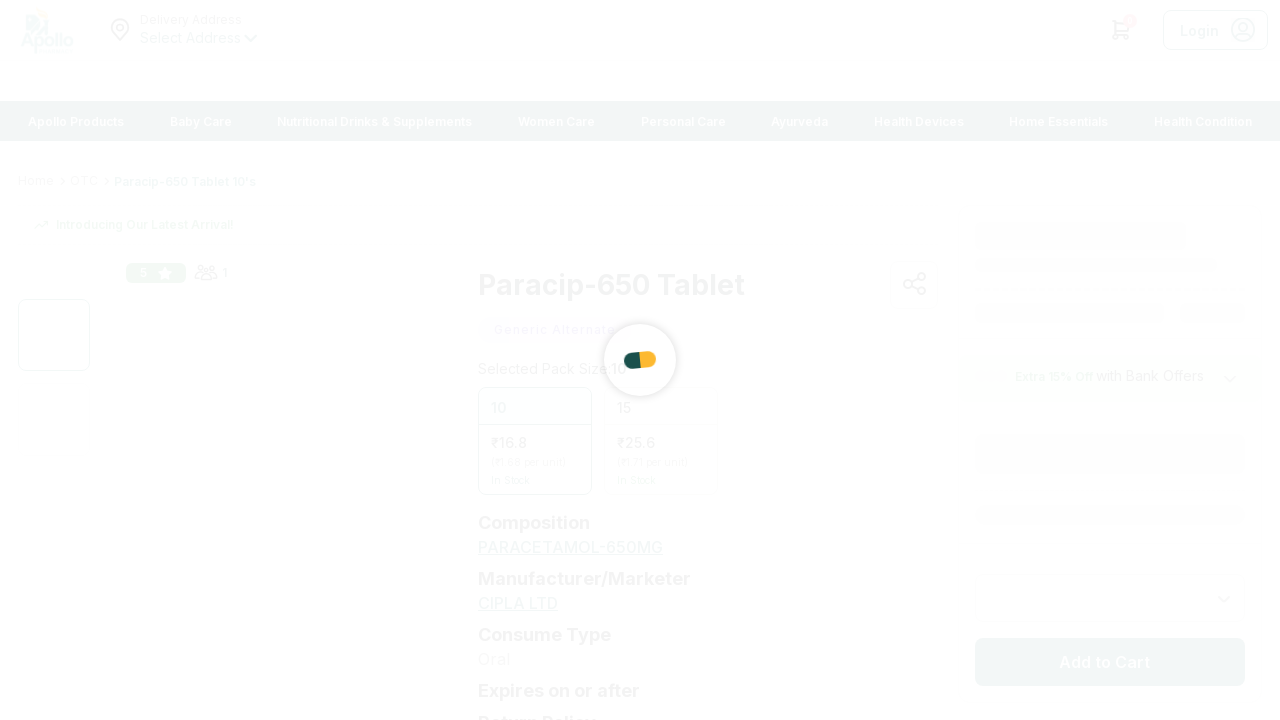